Navigates to a Teachable course site and clicks the Login link in the navigation to access the login page

Starting URL: https://letskodeit.teachable.com/

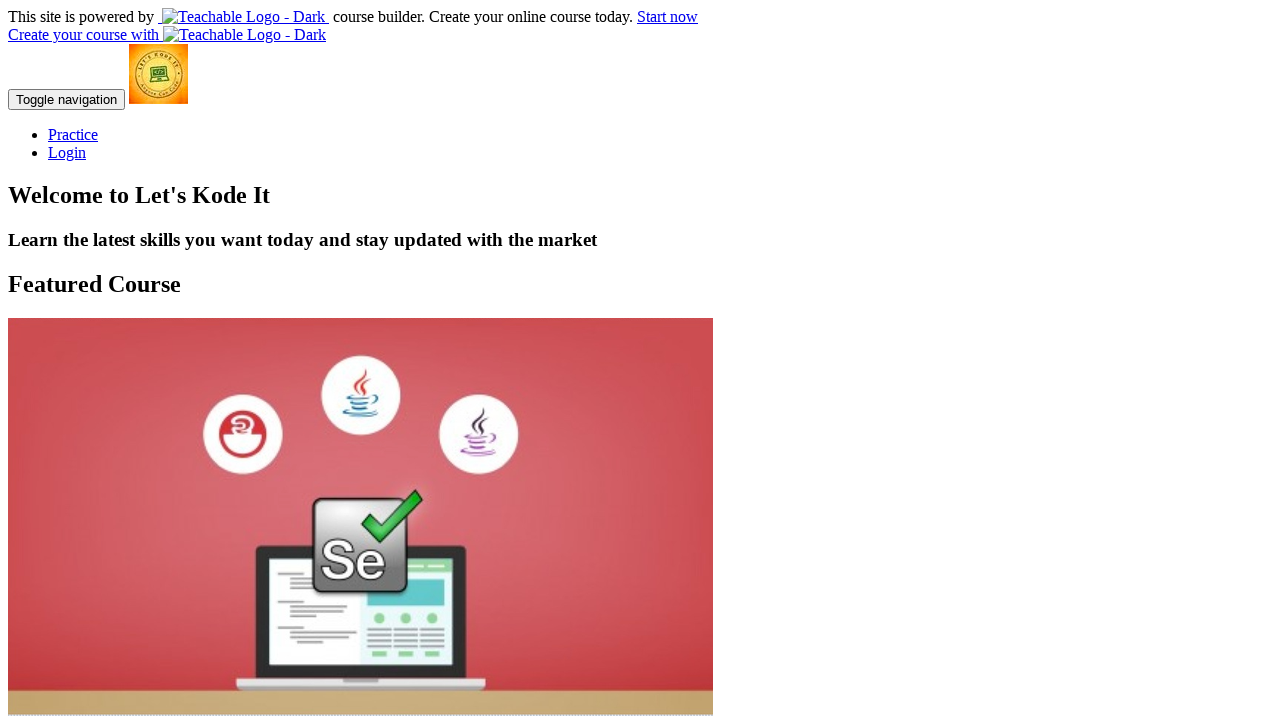

Navigated to Teachable course site at https://letskodeit.teachable.com/
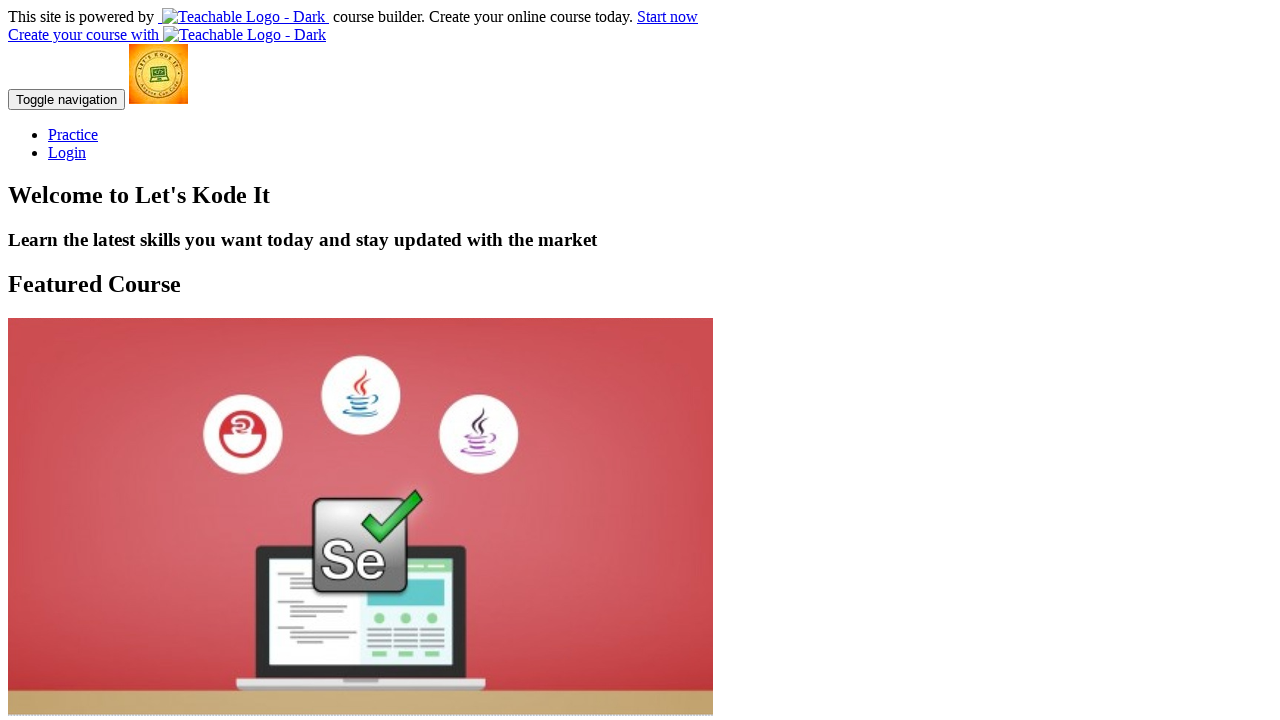

Clicked Login link in navigation at (67, 152) on a:text('Login')
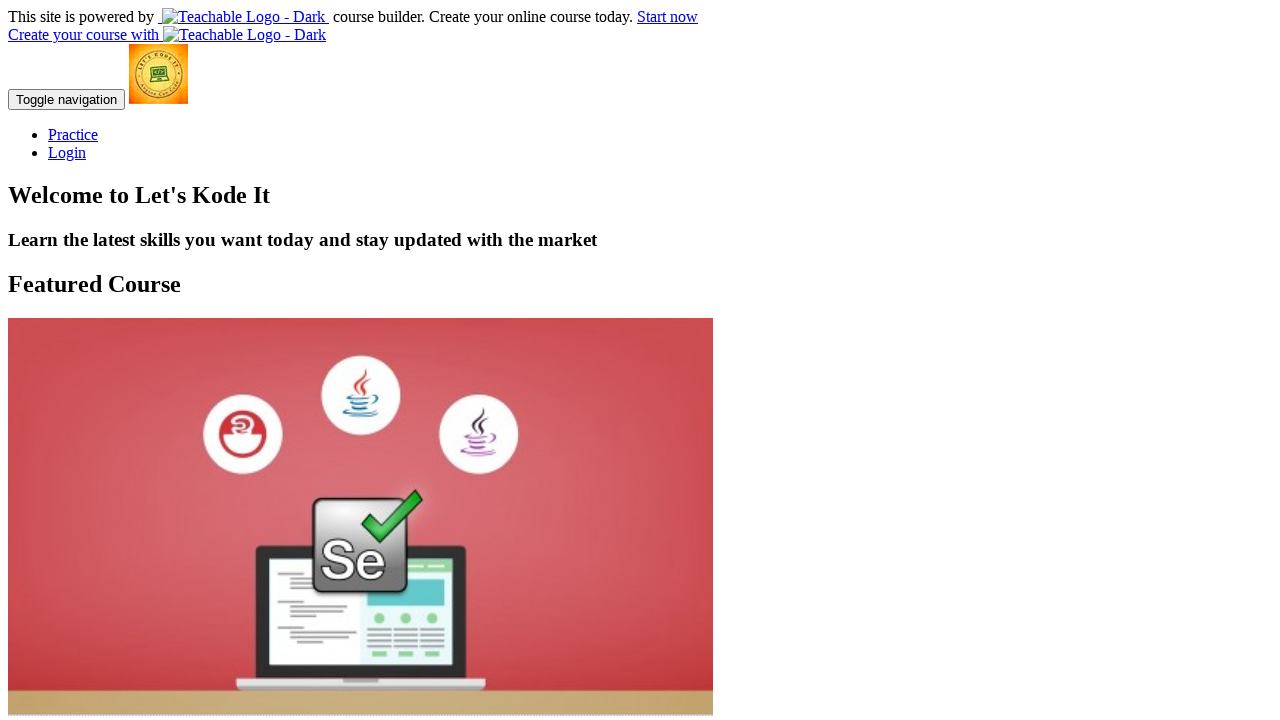

Login page loaded and network activity idle
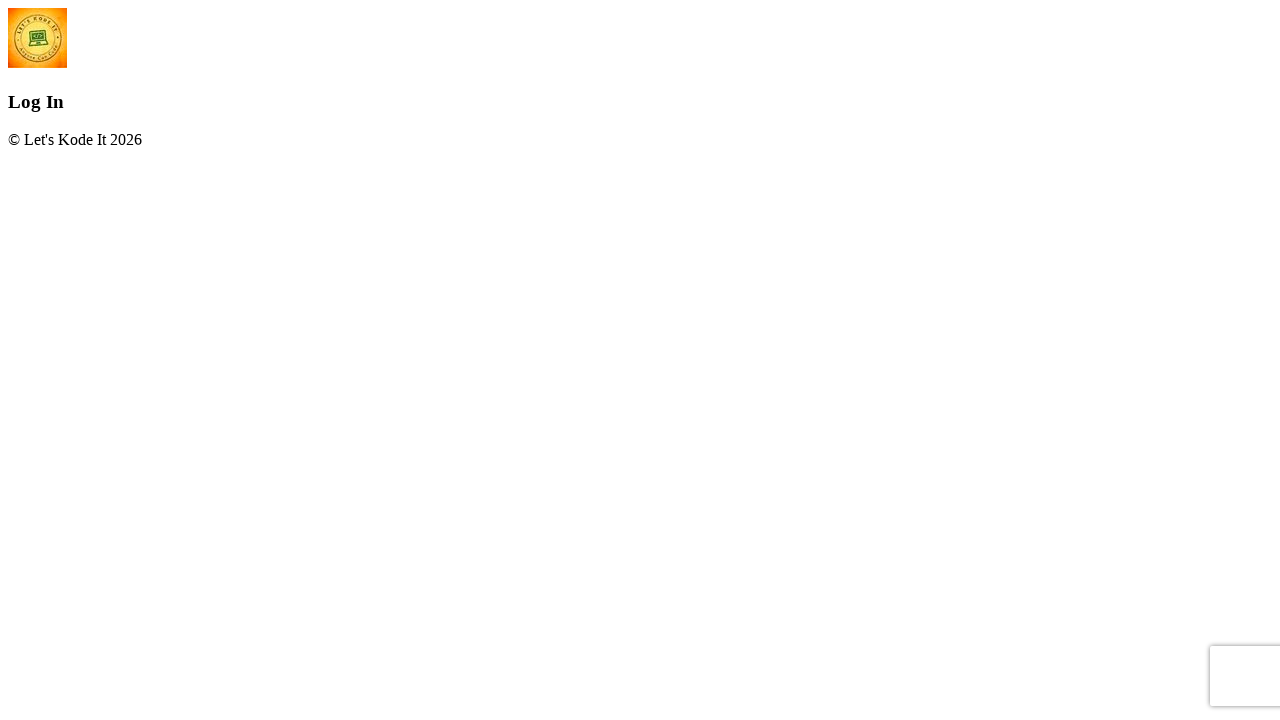

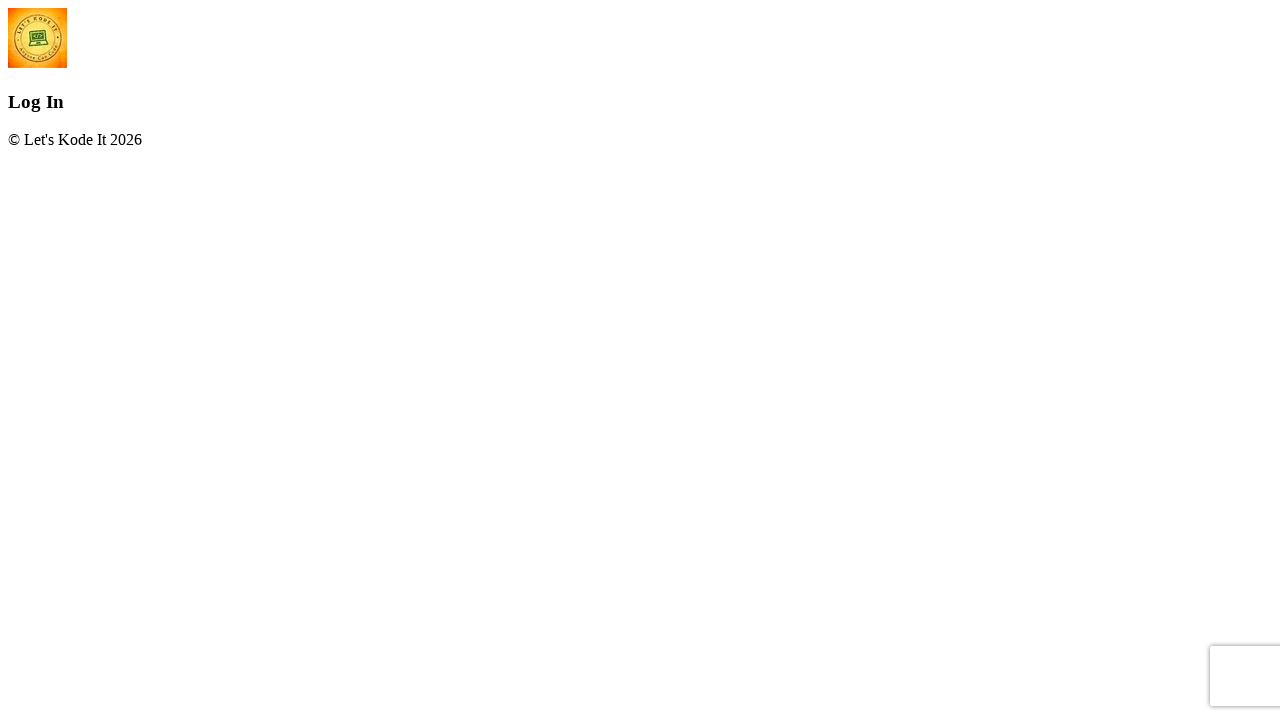